Waits for a price to reach $100, books it, then solves a math problem and submits the answer

Starting URL: http://suninjuly.github.io/explicit_wait2.html

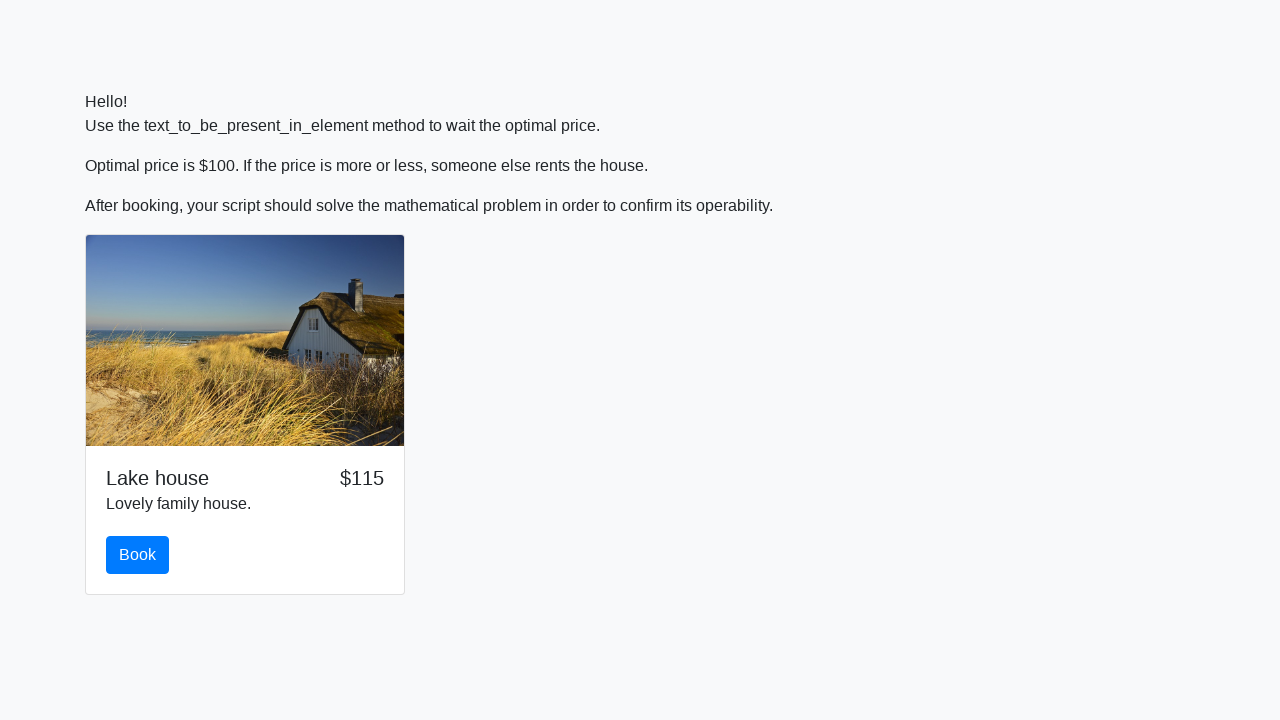

Waited for price to reach $100
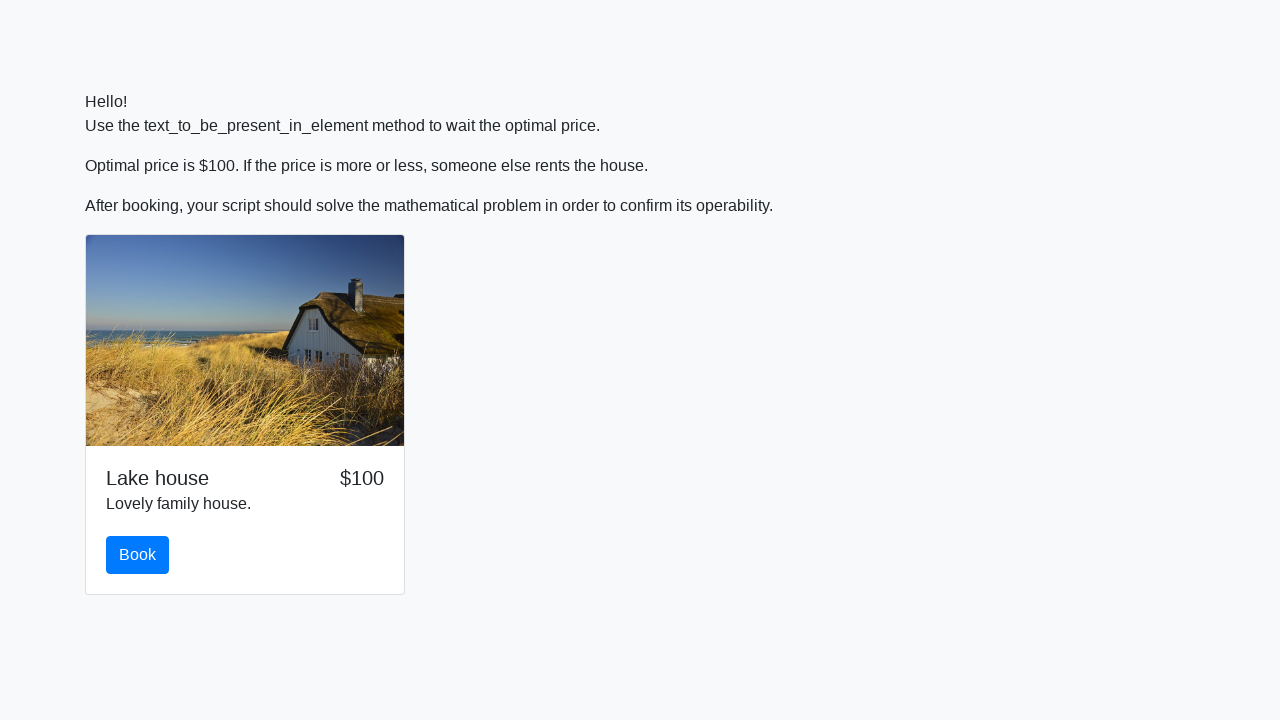

Clicked the book button at (138, 555) on #book
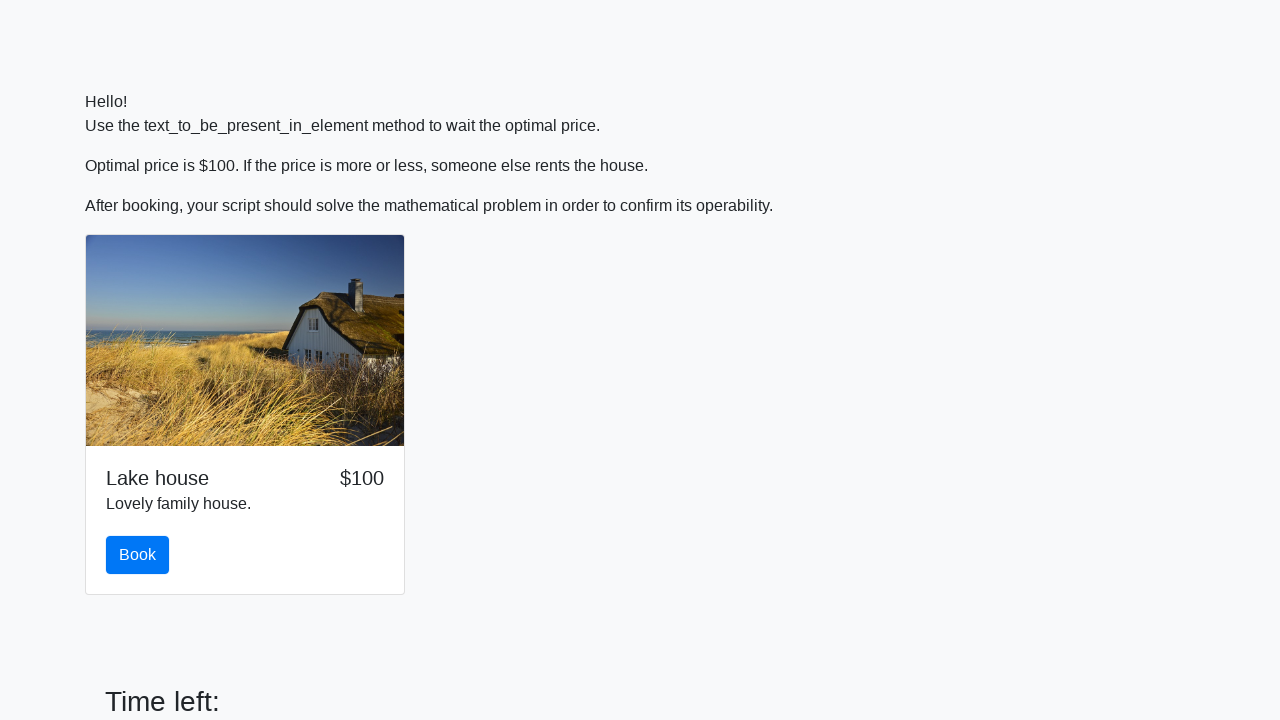

Retrieved input value for calculation
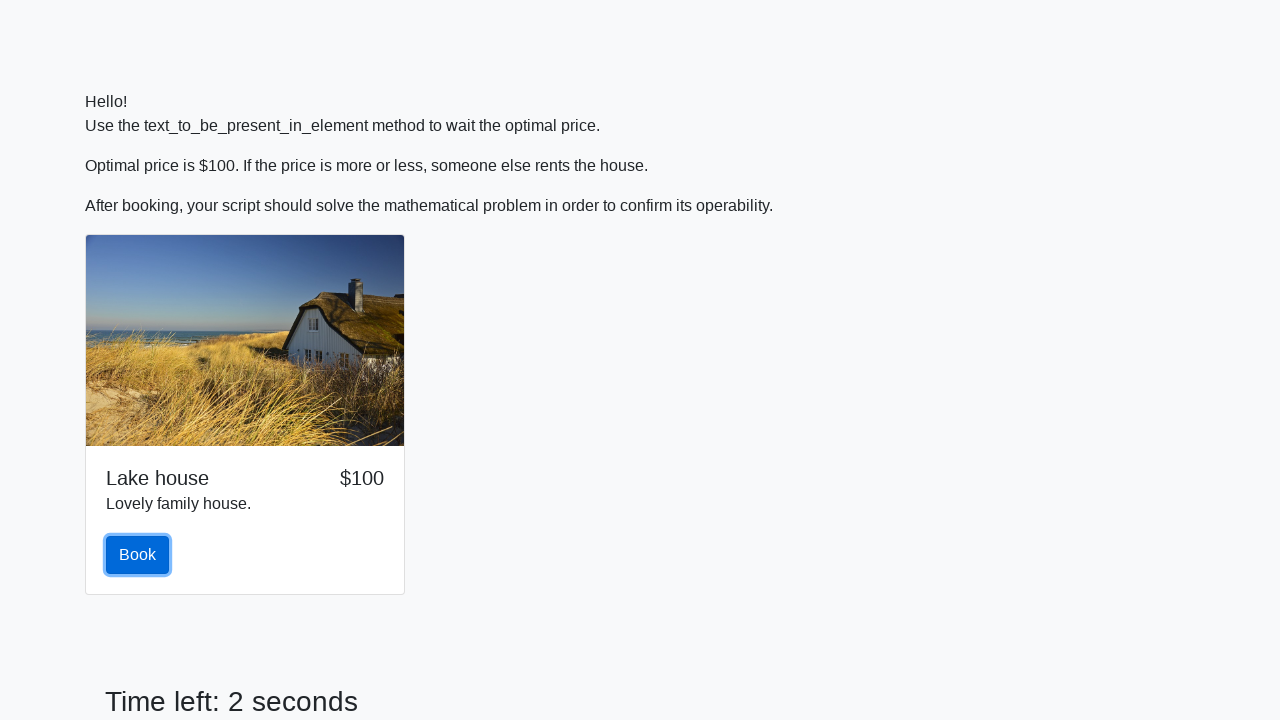

Solved math formula: log(abs(12*sin(x)))
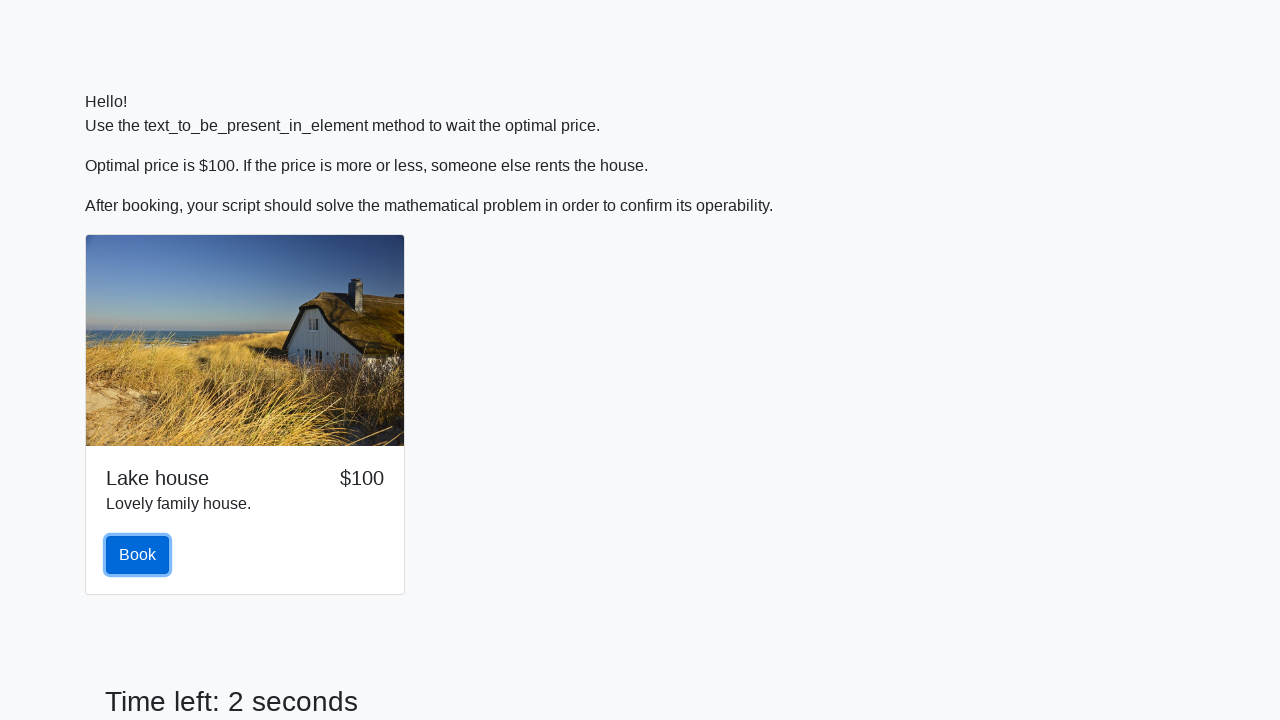

Filled answer field with calculated result on #answer
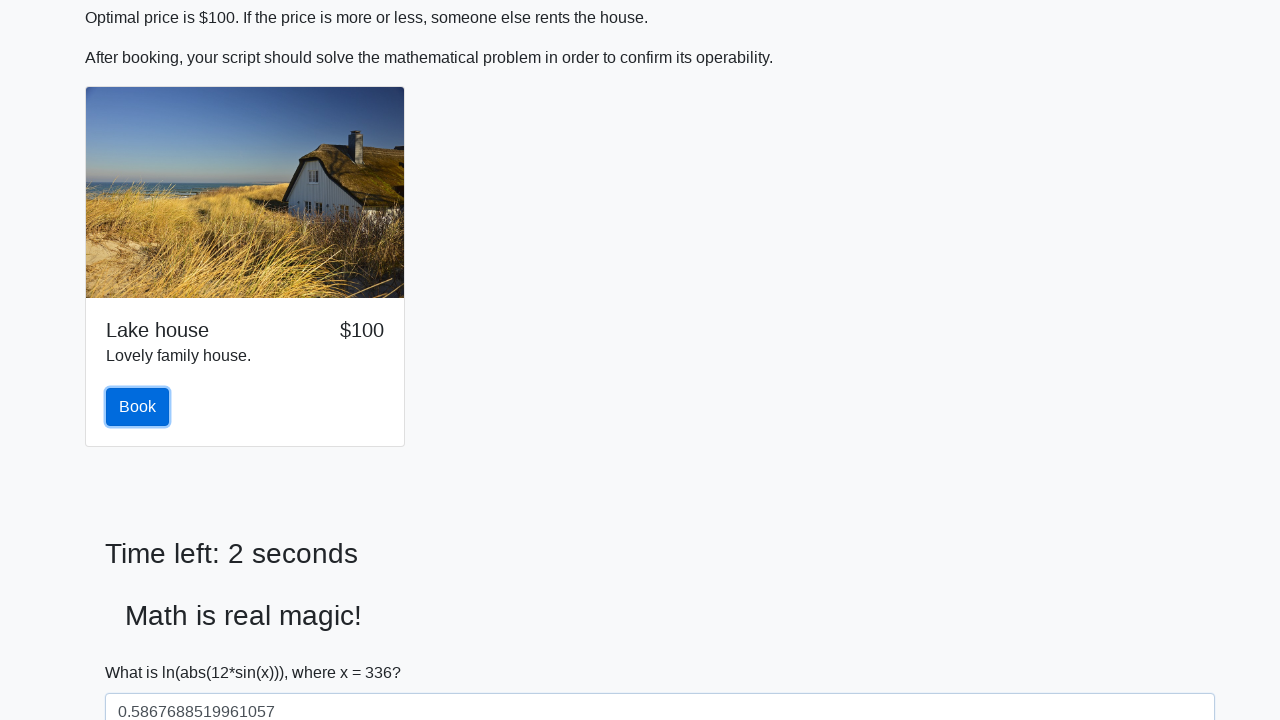

Clicked Submit button at (143, 651) on button:text('Submit')
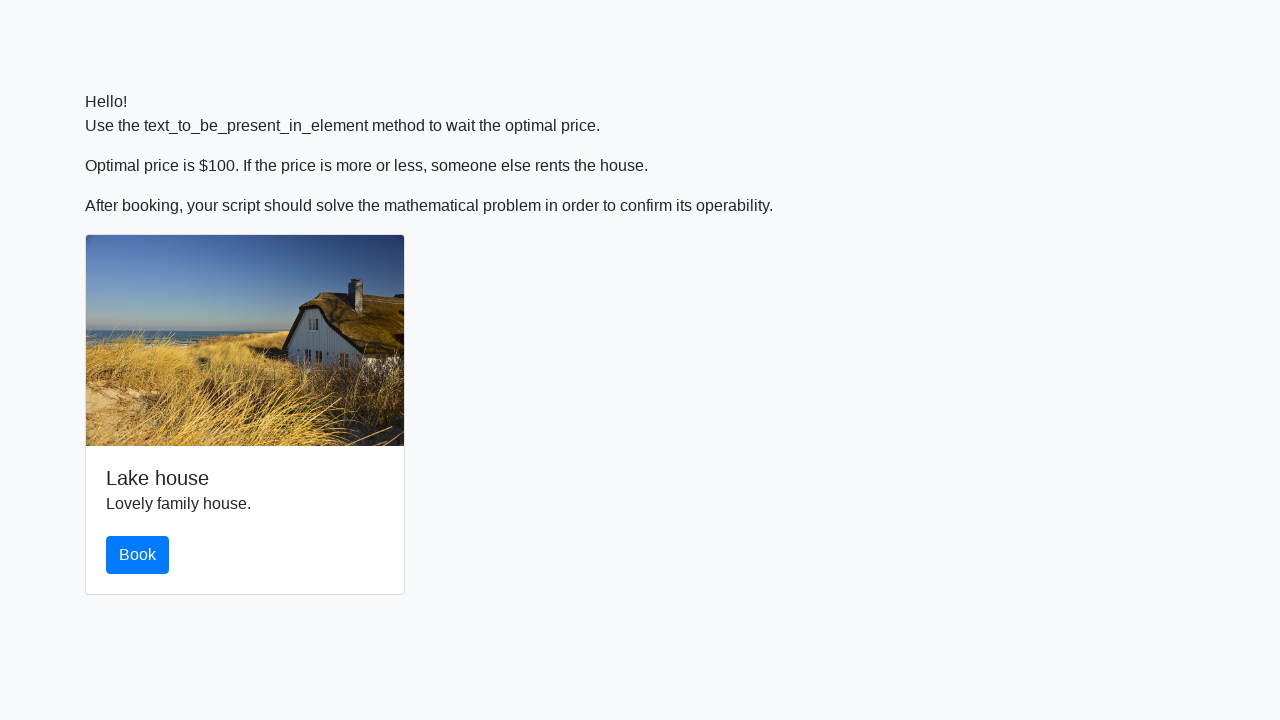

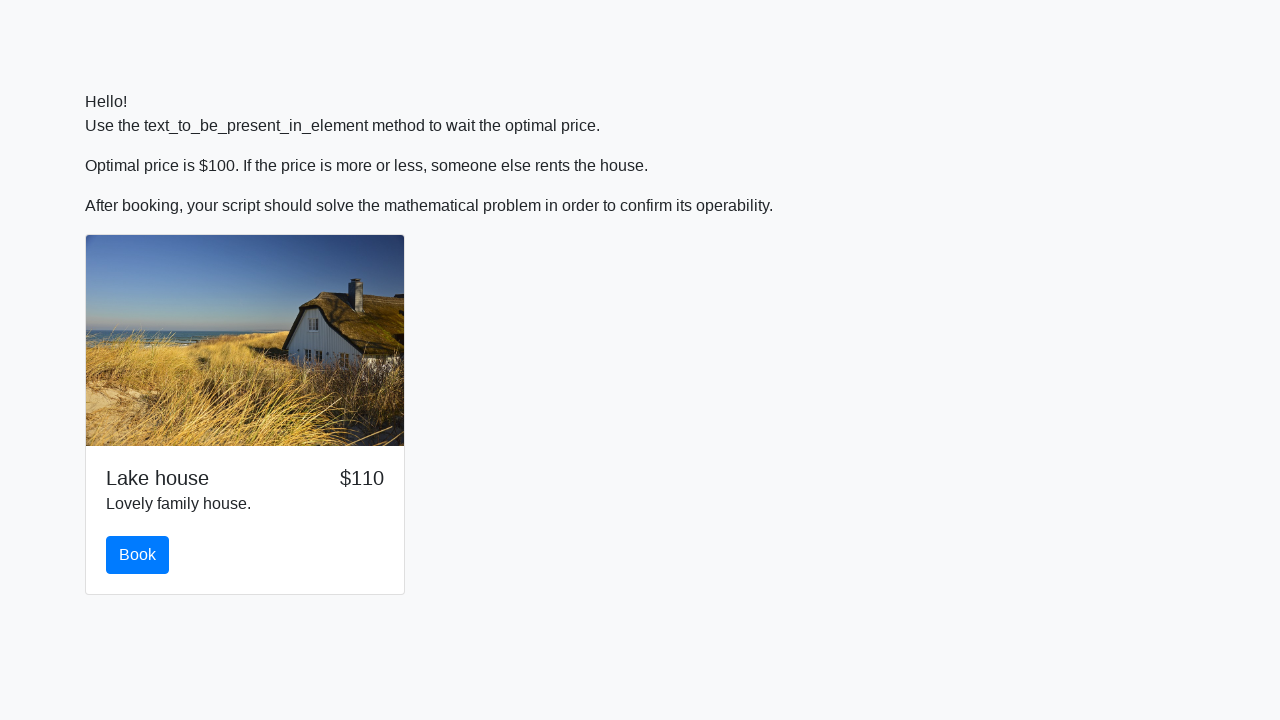